Navigates to the Vetlog homepage and validates that the page title equals "Vetlog"

Starting URL: https://vetlog.org/

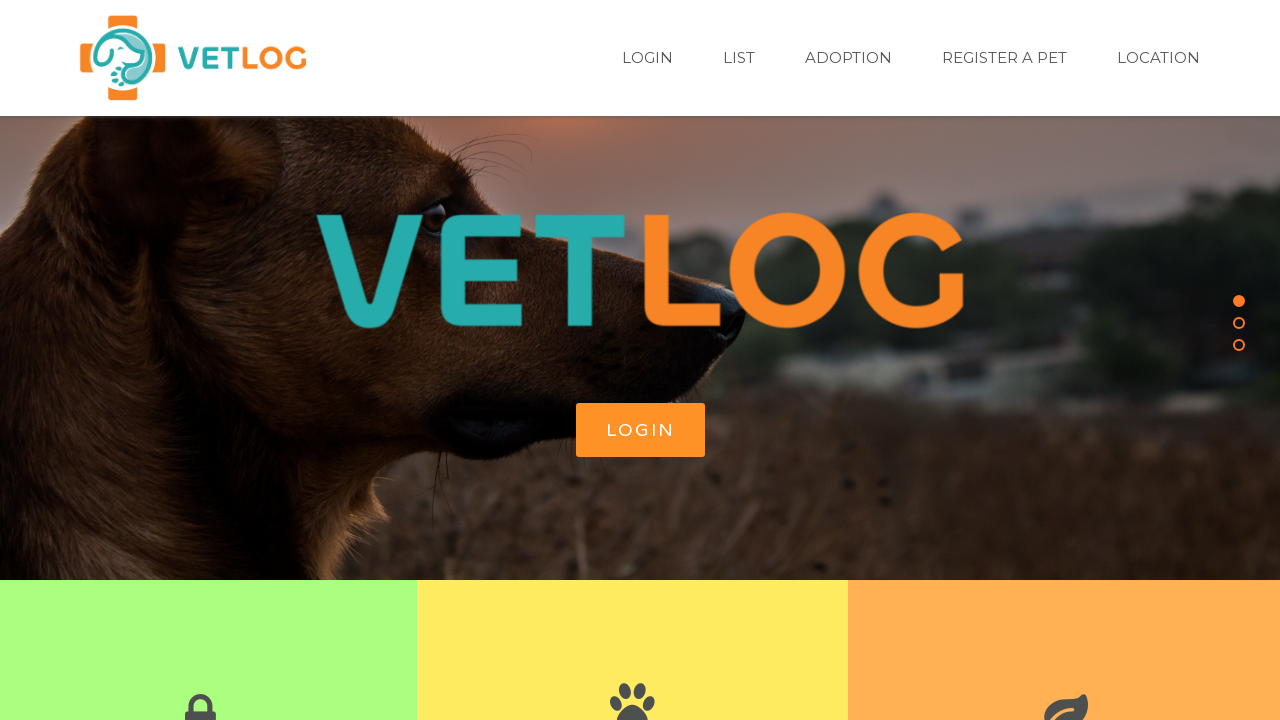

Navigated to Vetlog homepage at https://vetlog.org/
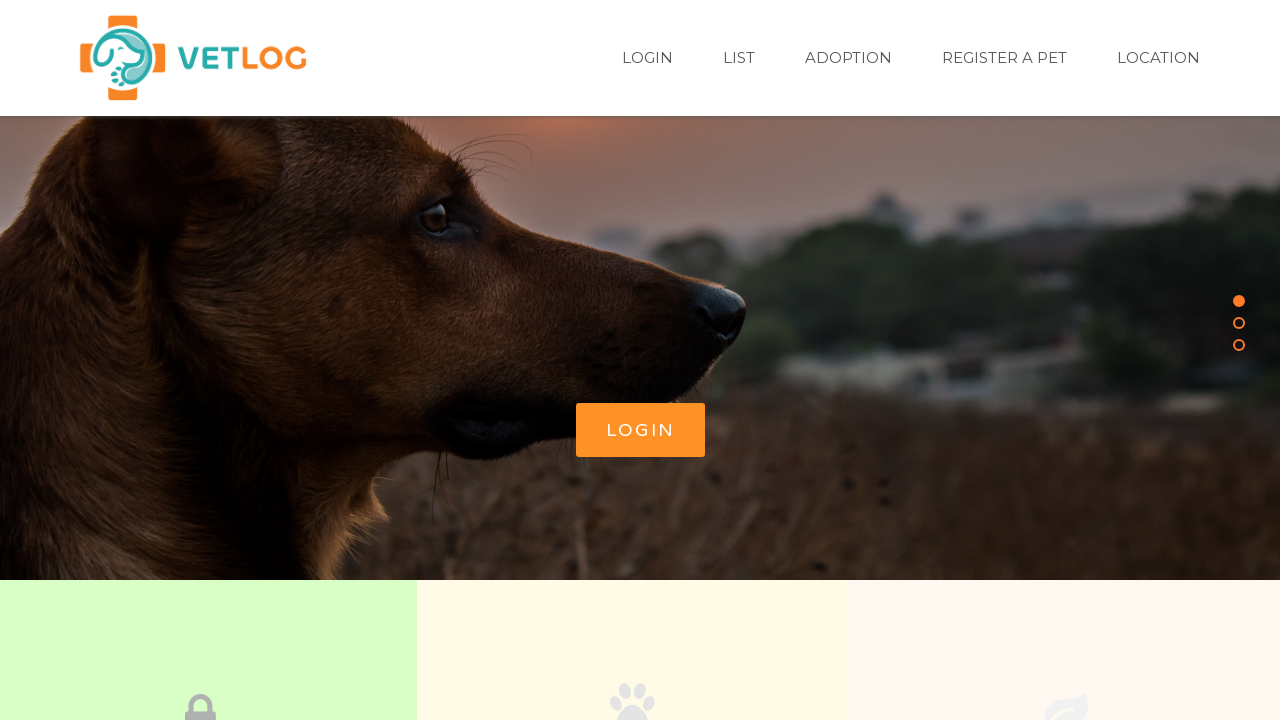

Validated page title equals 'Vetlog'
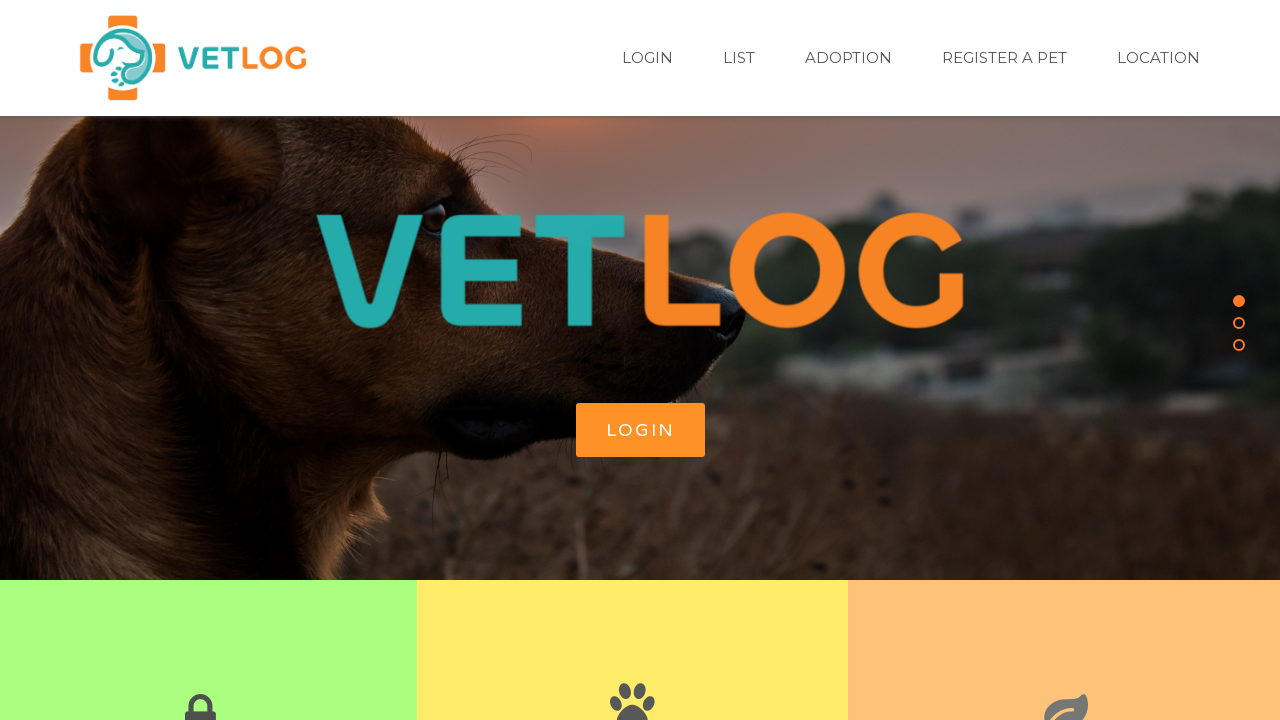

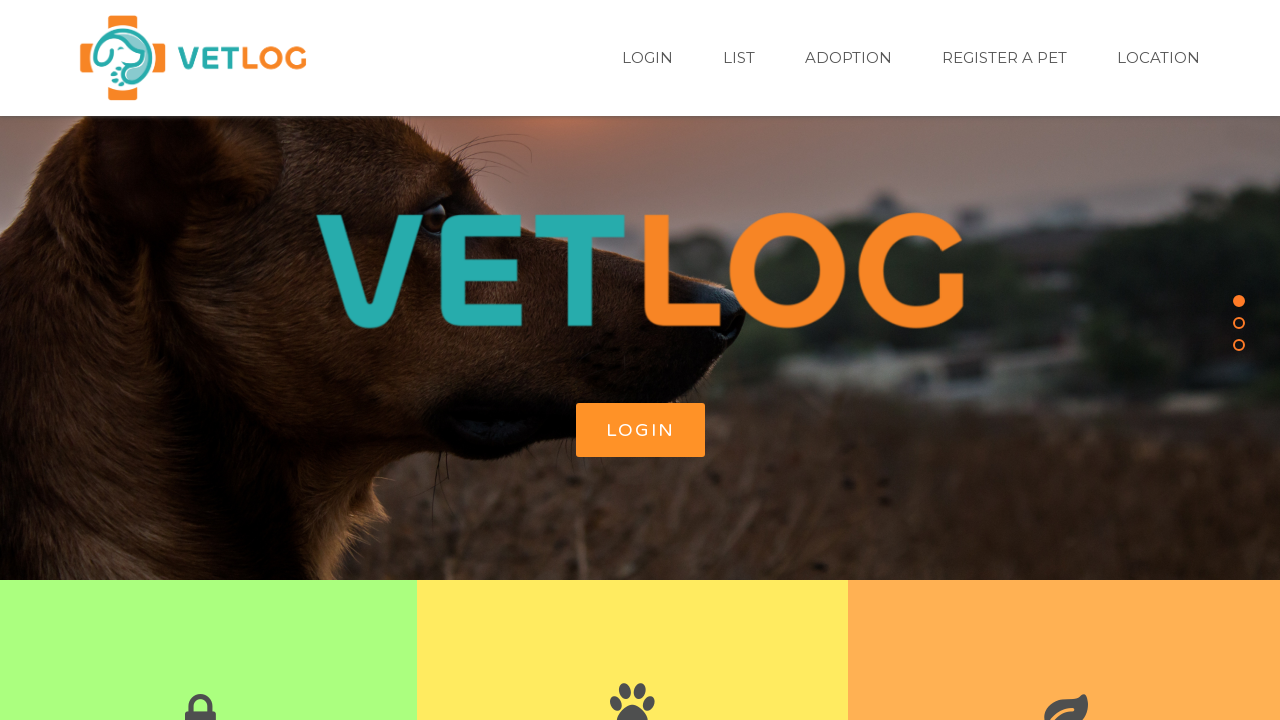